Accesses the main page of base2.com.br and verifies the page title contains the expected text

Starting URL: https://www.base2.com.br/

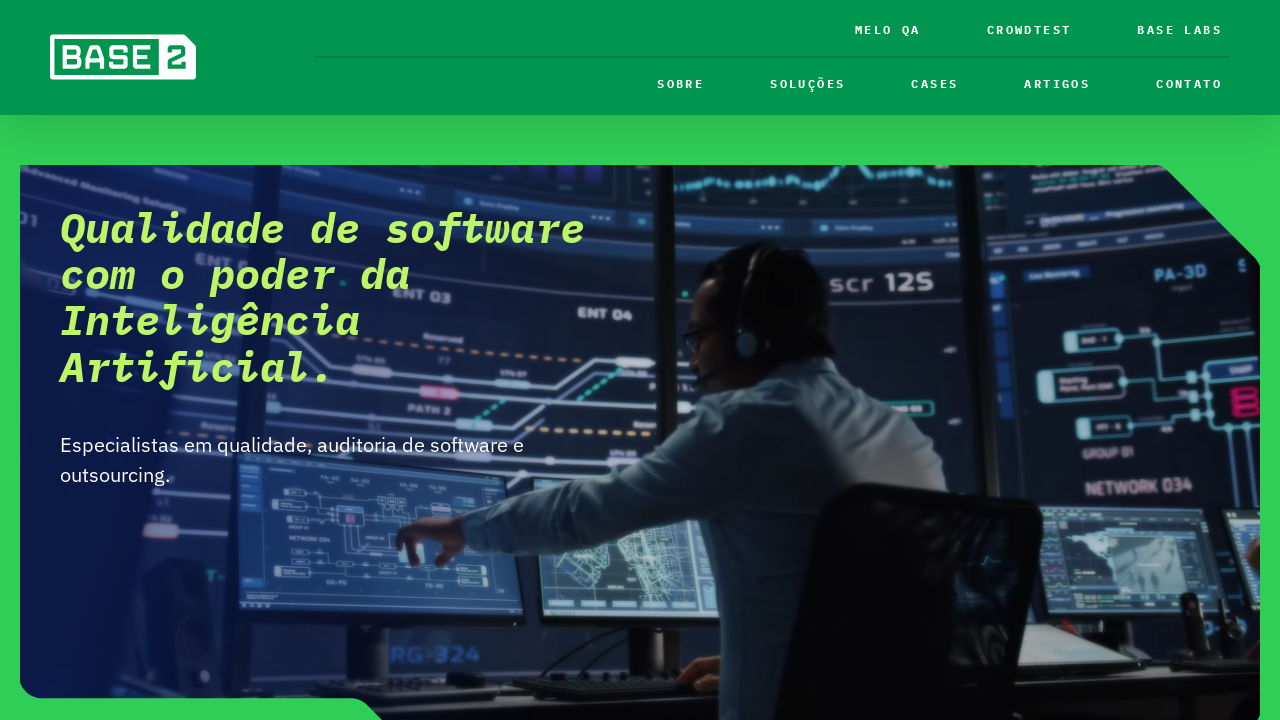

Waited for page to reach domcontentloaded state
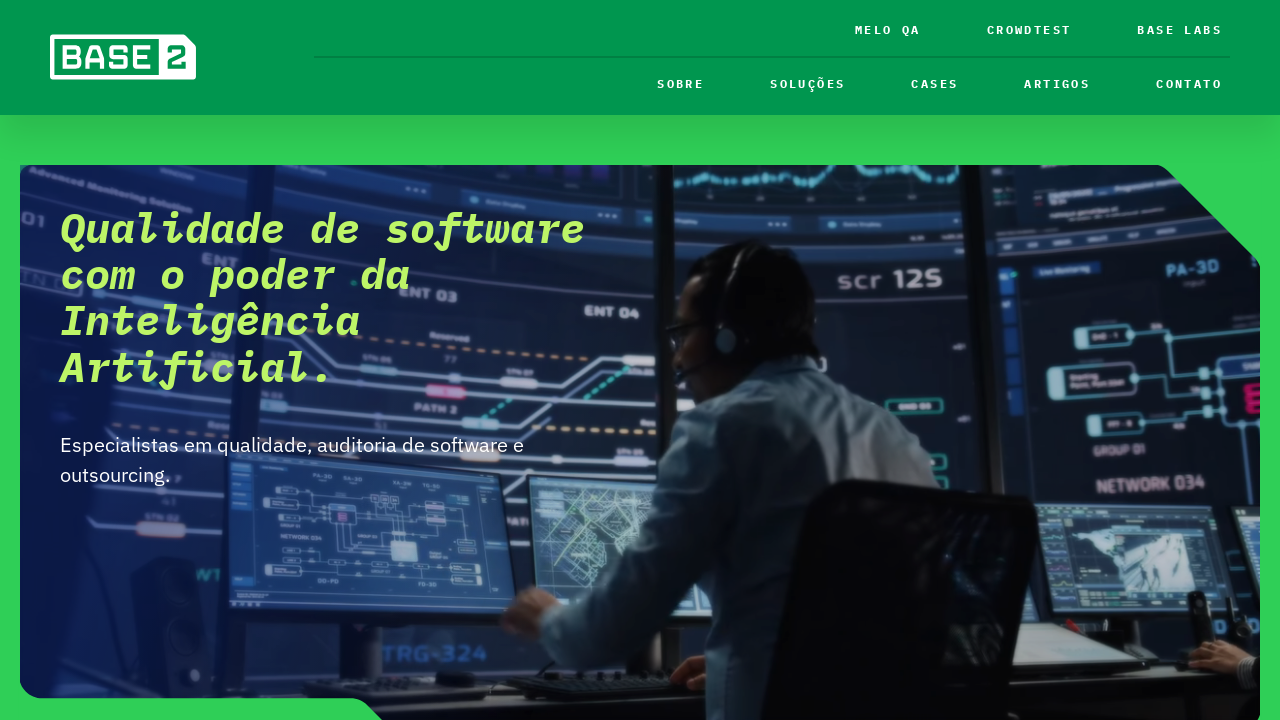

Verified page title contains 'Home' or 'Base2'
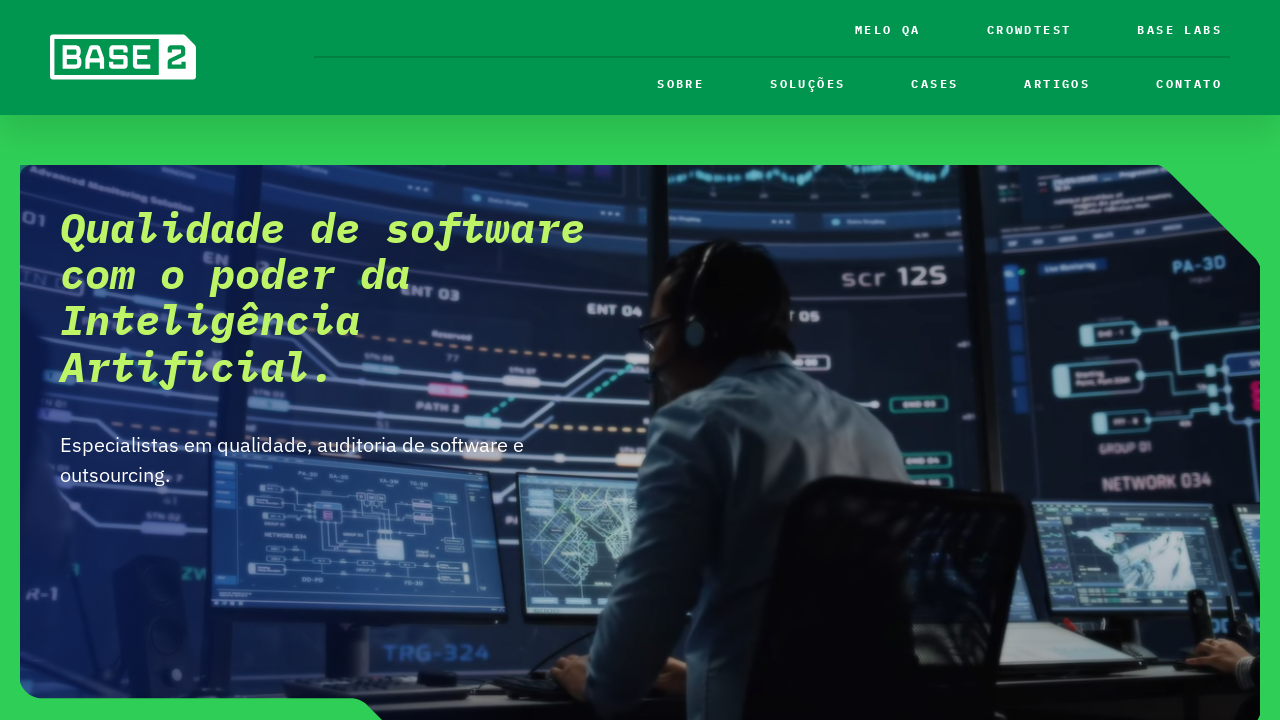

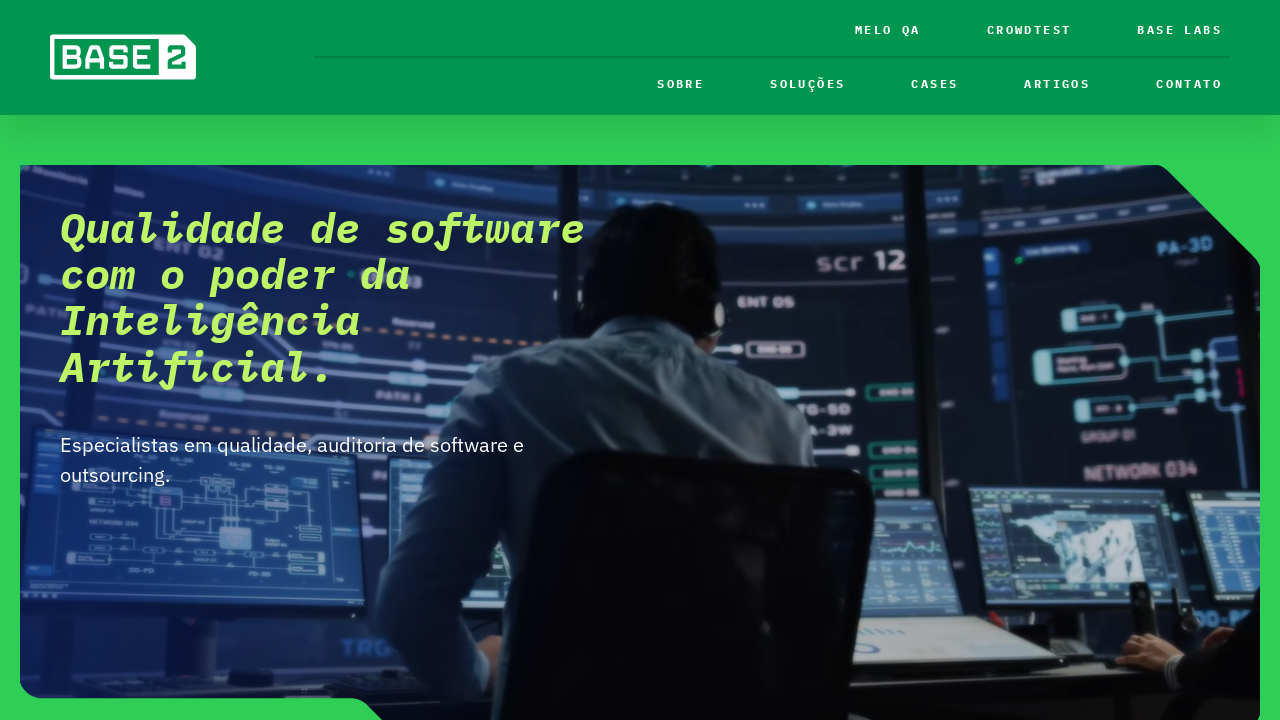